Verifies that the entry ad modal only appears once - closes it, refreshes the page, and confirms the modal does not reappear

Starting URL: https://the-internet.herokuapp.com/entry_ad

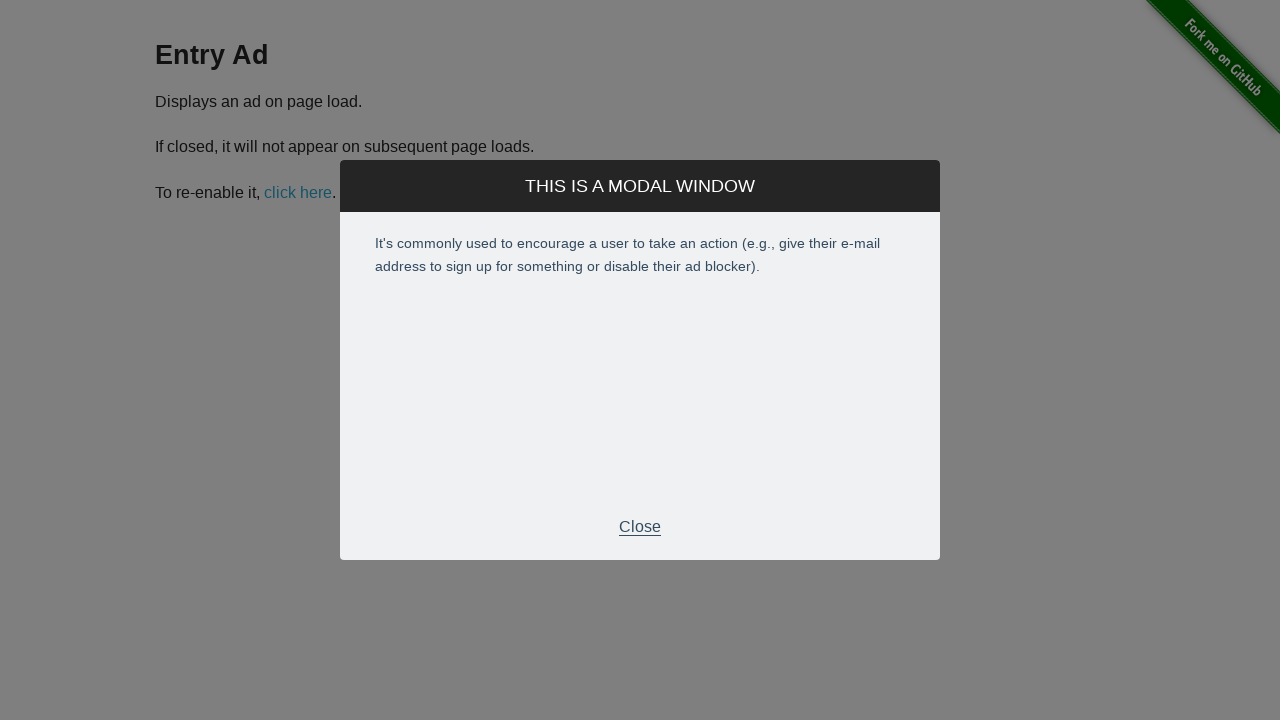

Entry ad modal footer became visible
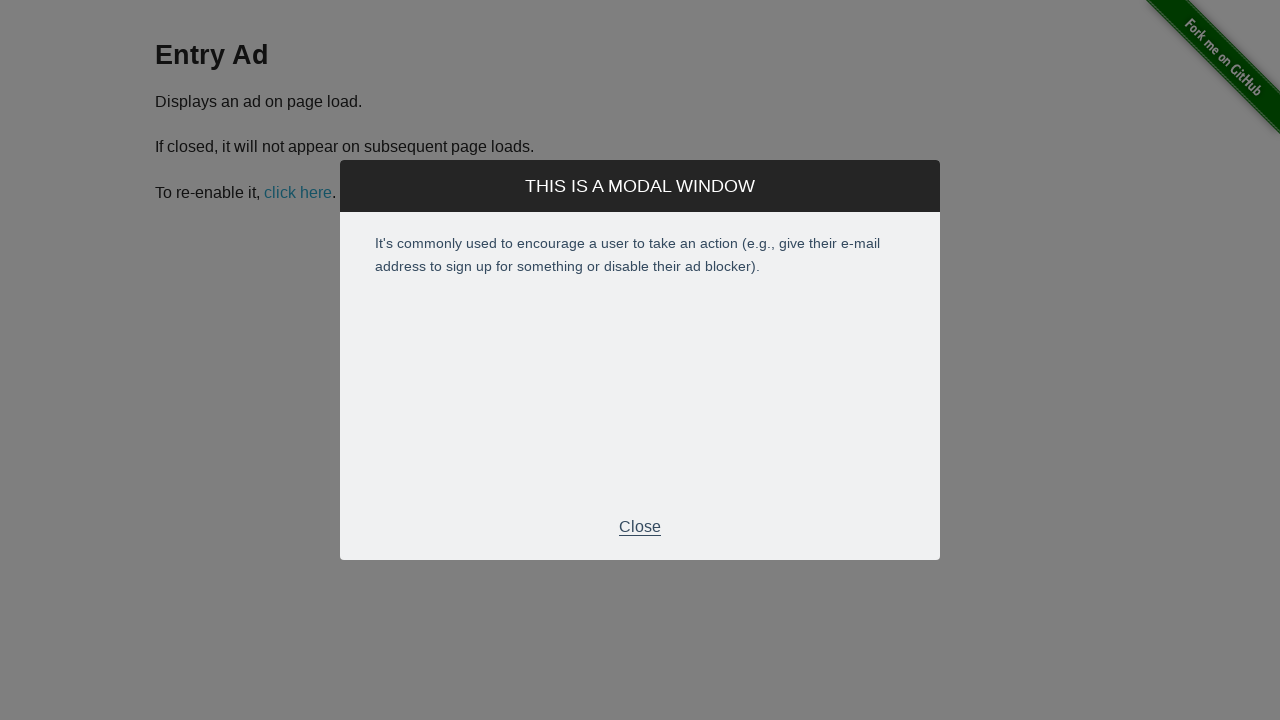

Clicked modal footer to close the entry ad at (640, 527) on .modal-footer
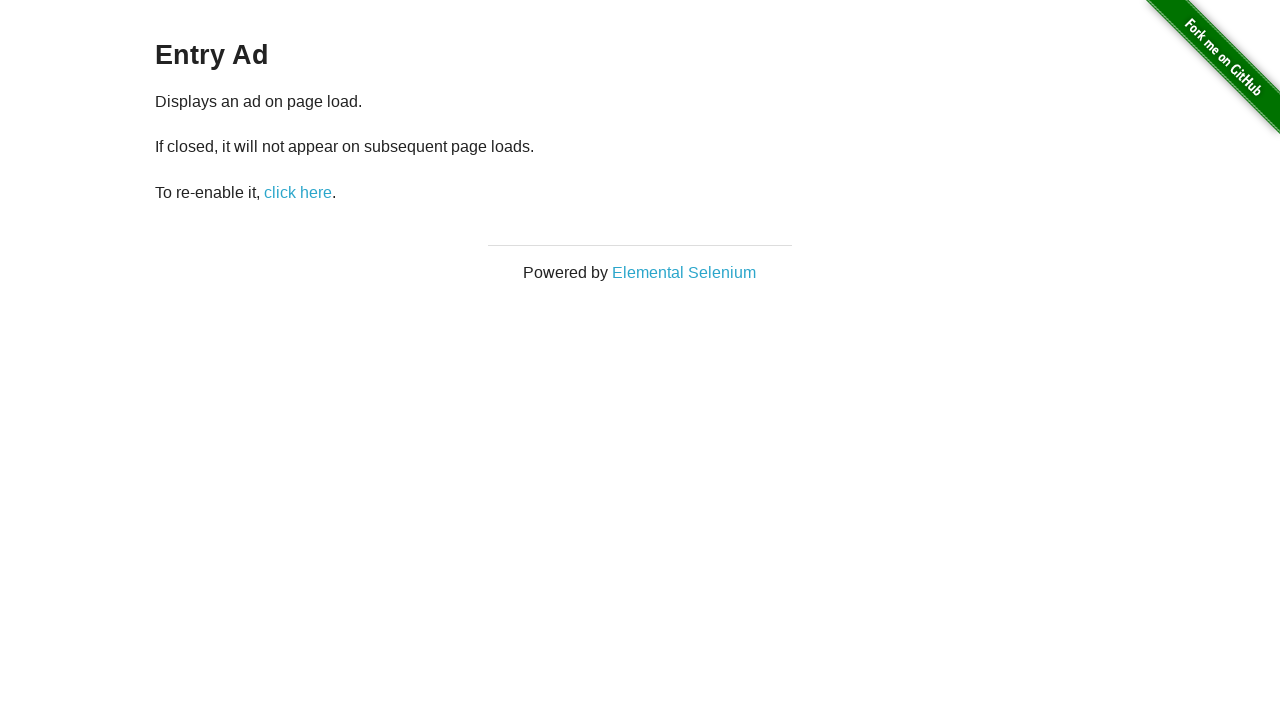

Modal footer disappeared after closing
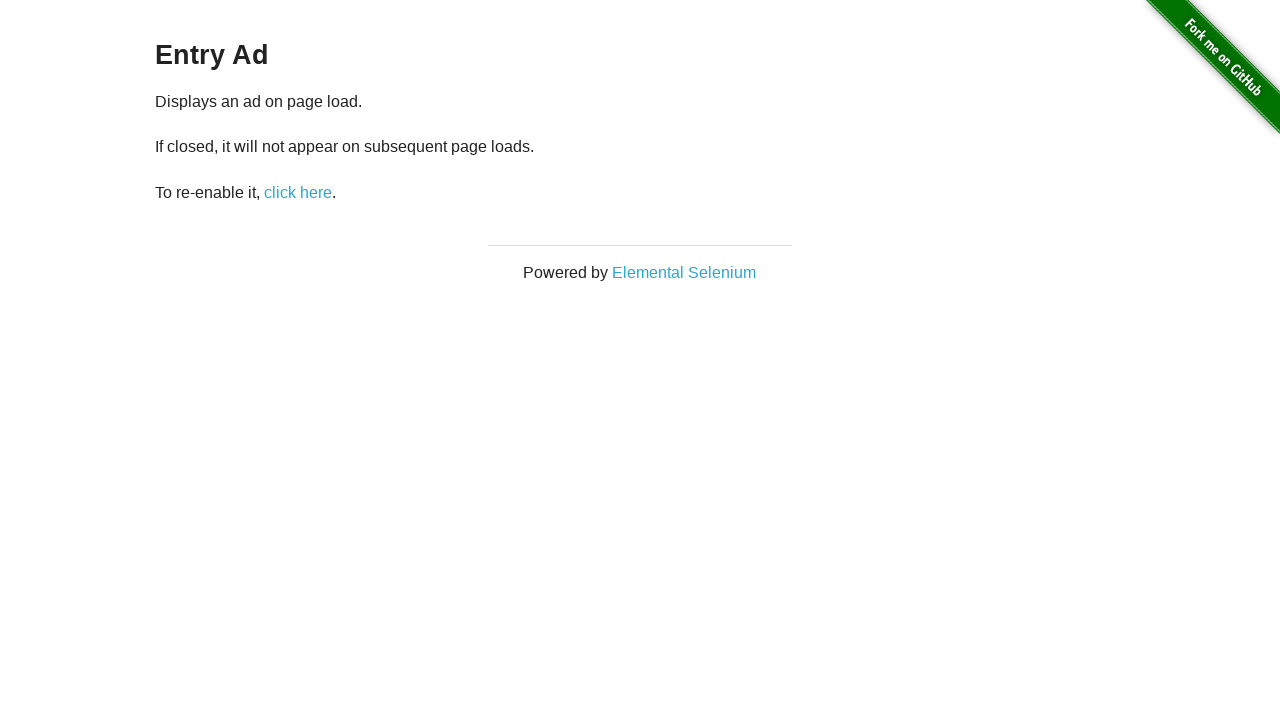

Waited 2 seconds before refreshing page
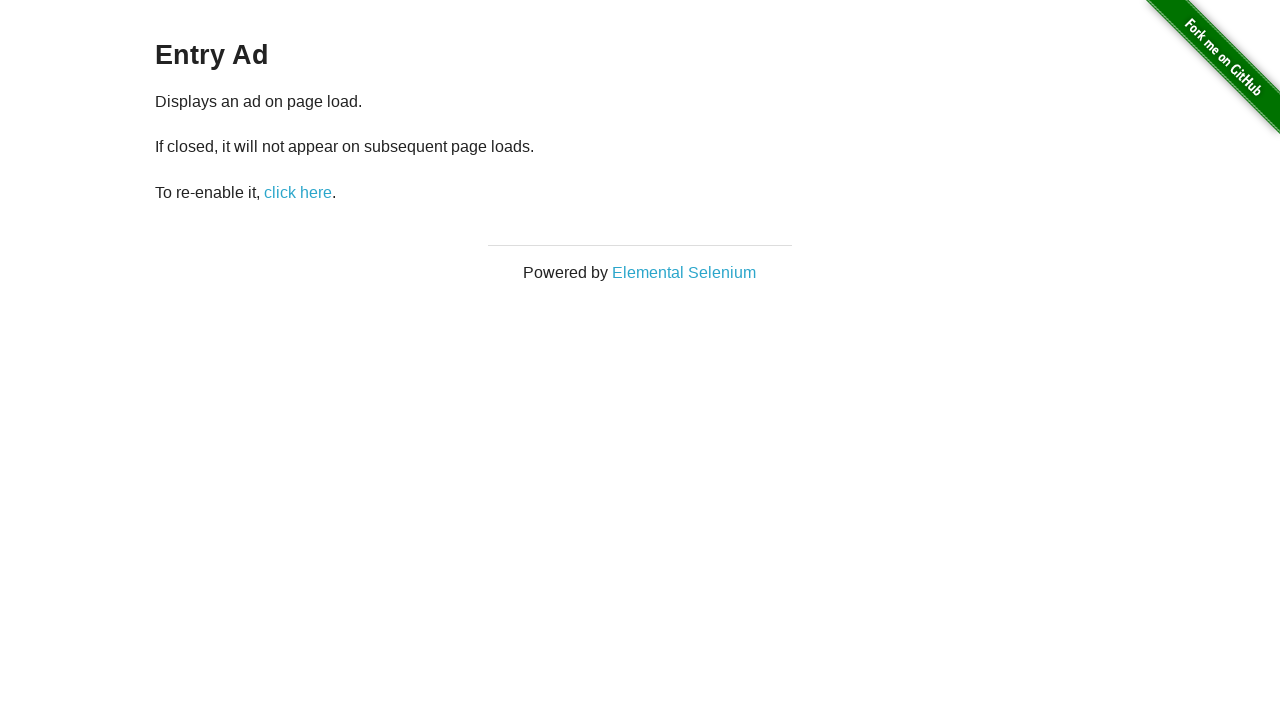

Refreshed the page
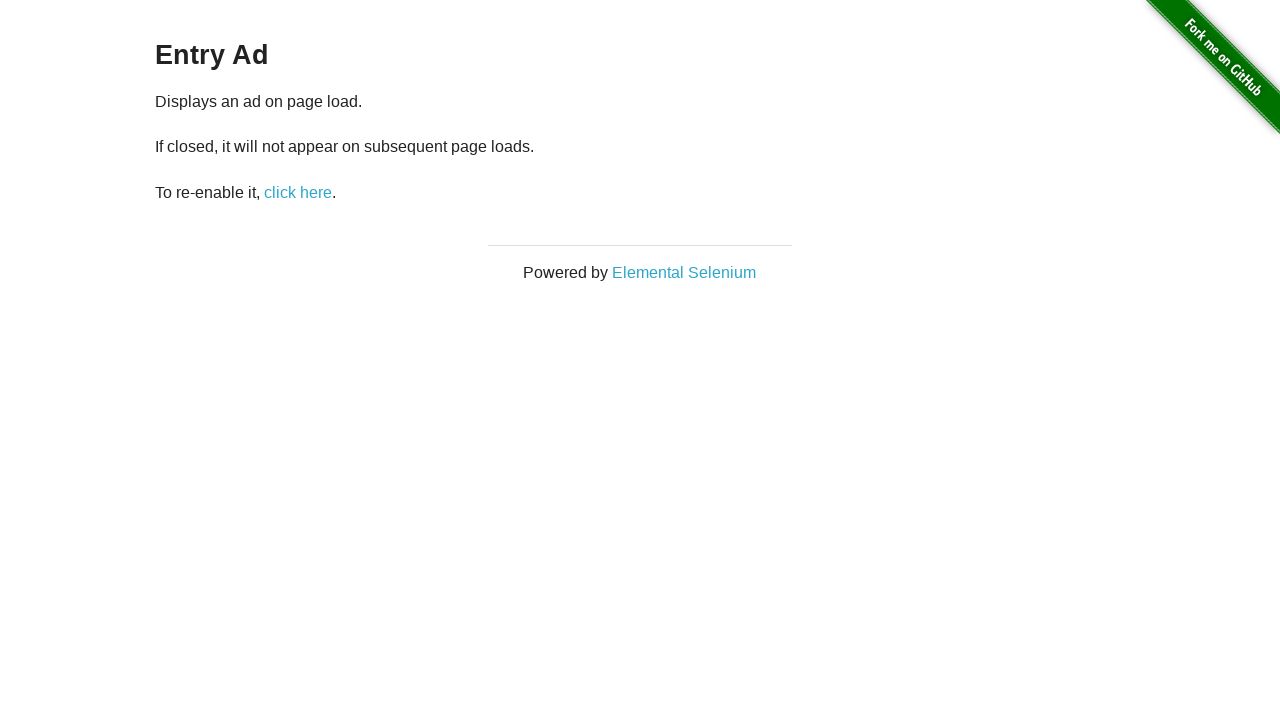

Page loaded after refresh and modal element is attached to DOM
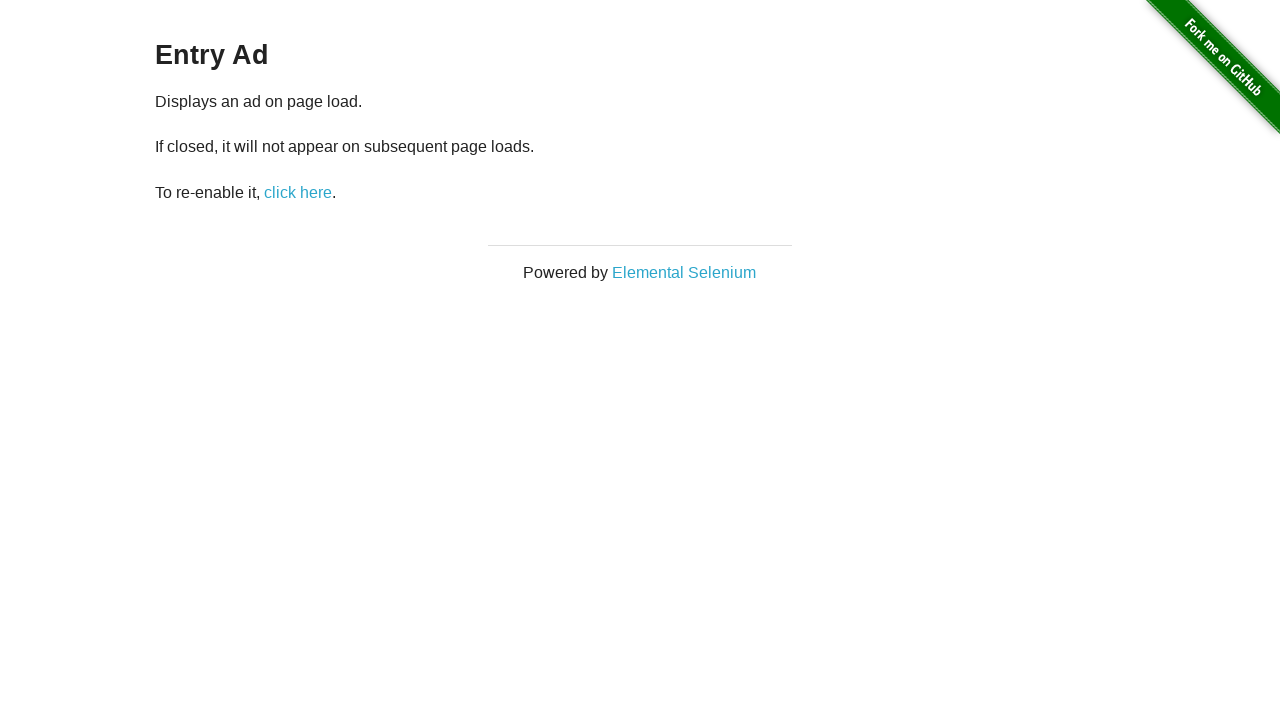

Waited 3 seconds to verify modal does not reappear - entry ad only appeared once
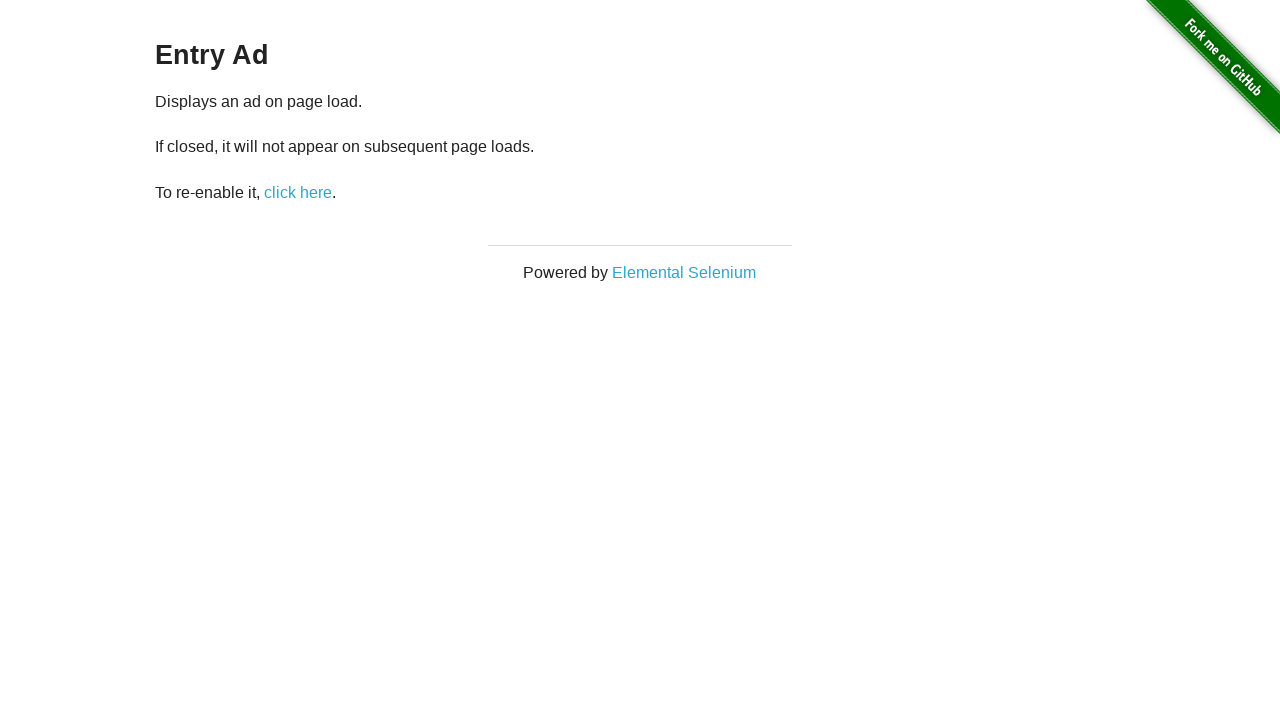

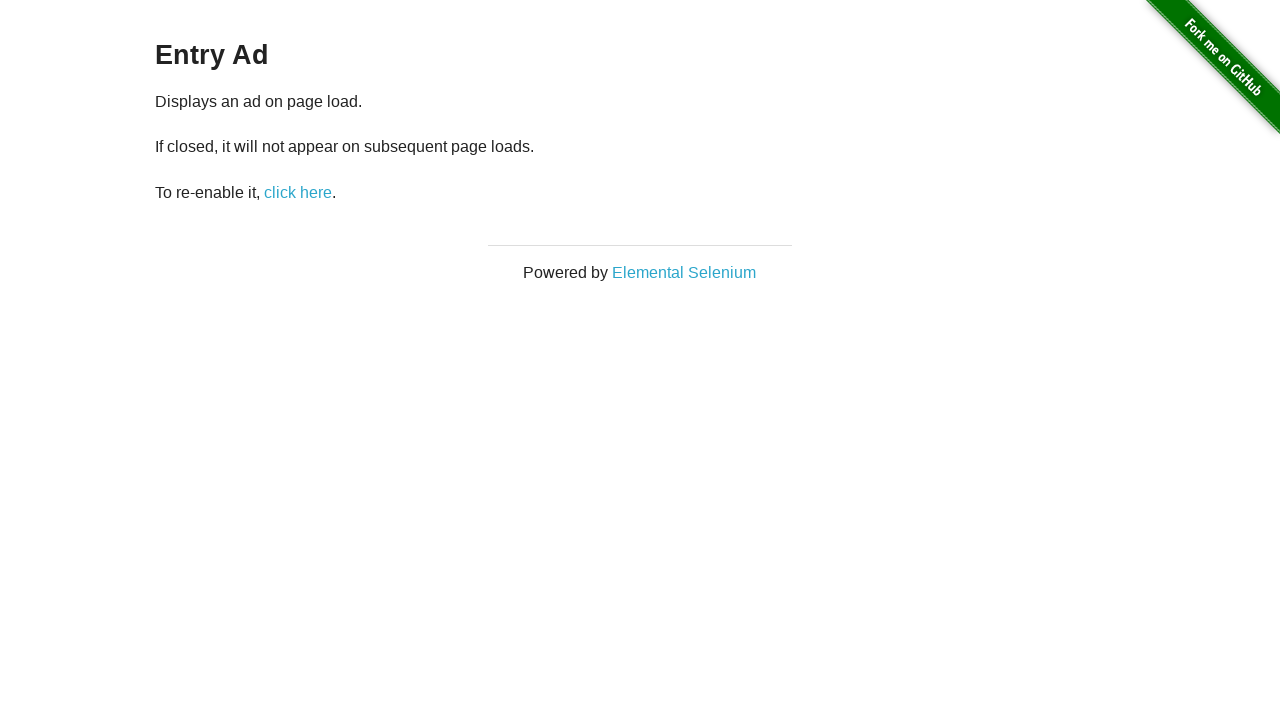